Tests various JavaScript alert interactions including simple alerts, timed alerts, confirmation dialogs, and prompt dialogs with text input

Starting URL: https://demoqa.com/alerts

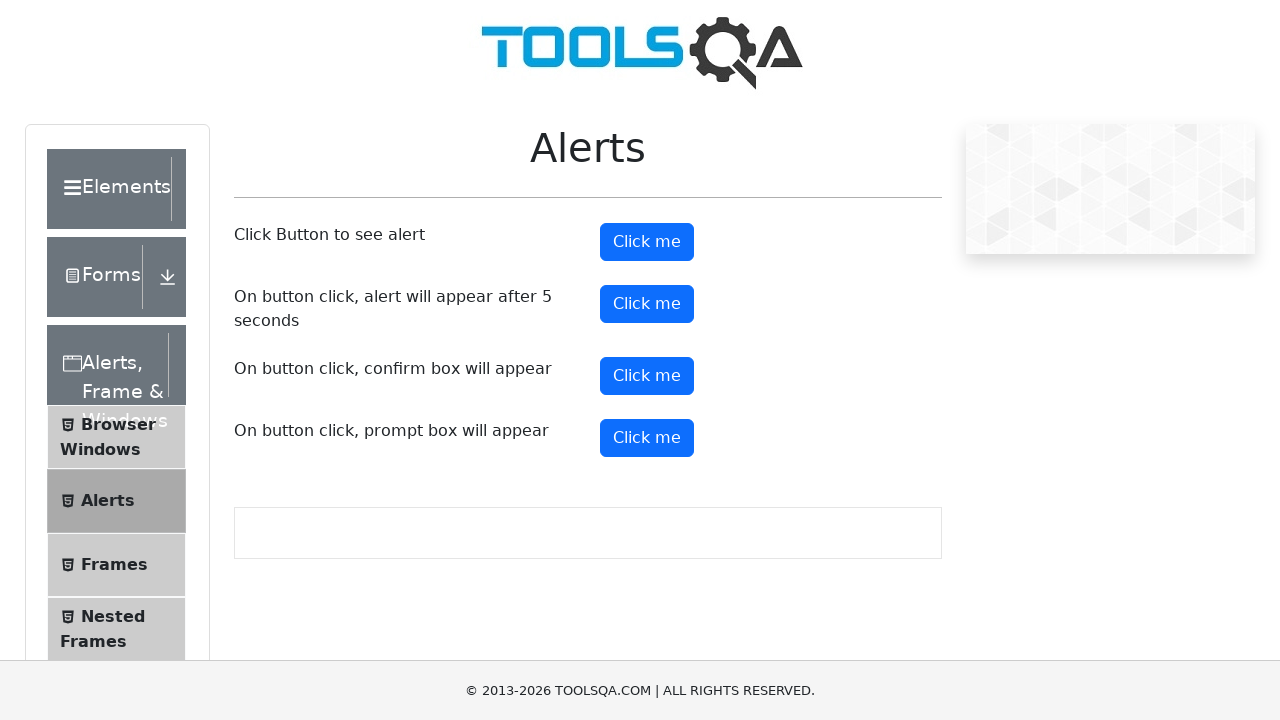

Clicked simple alert button at (647, 242) on #alertButton
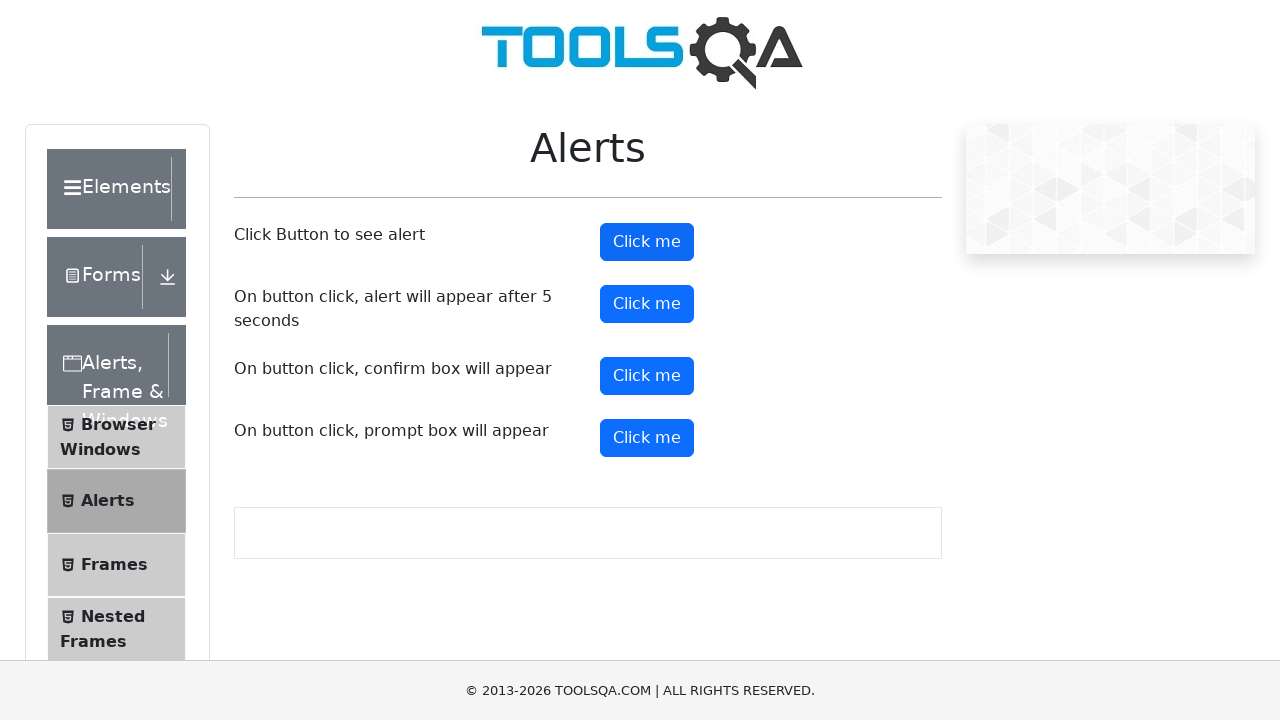

Set up dialog handler to accept alerts
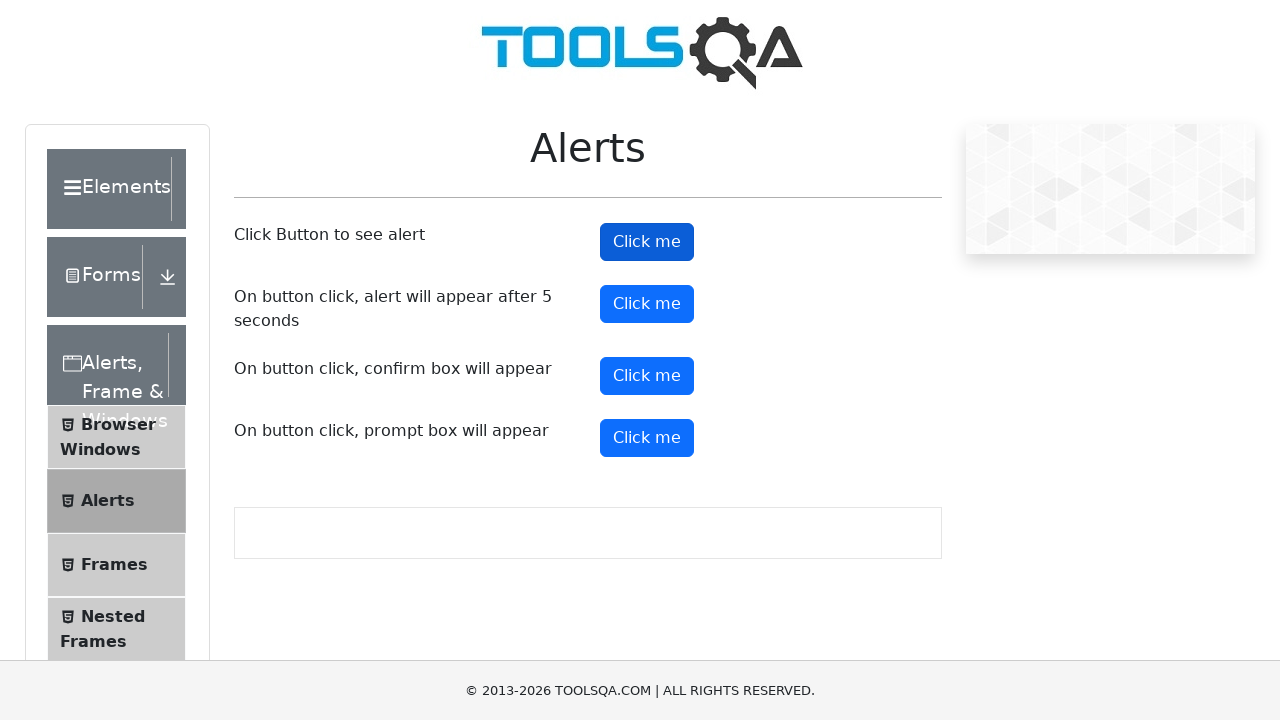

Clicked timed alert button at (647, 304) on #timerAlertButton
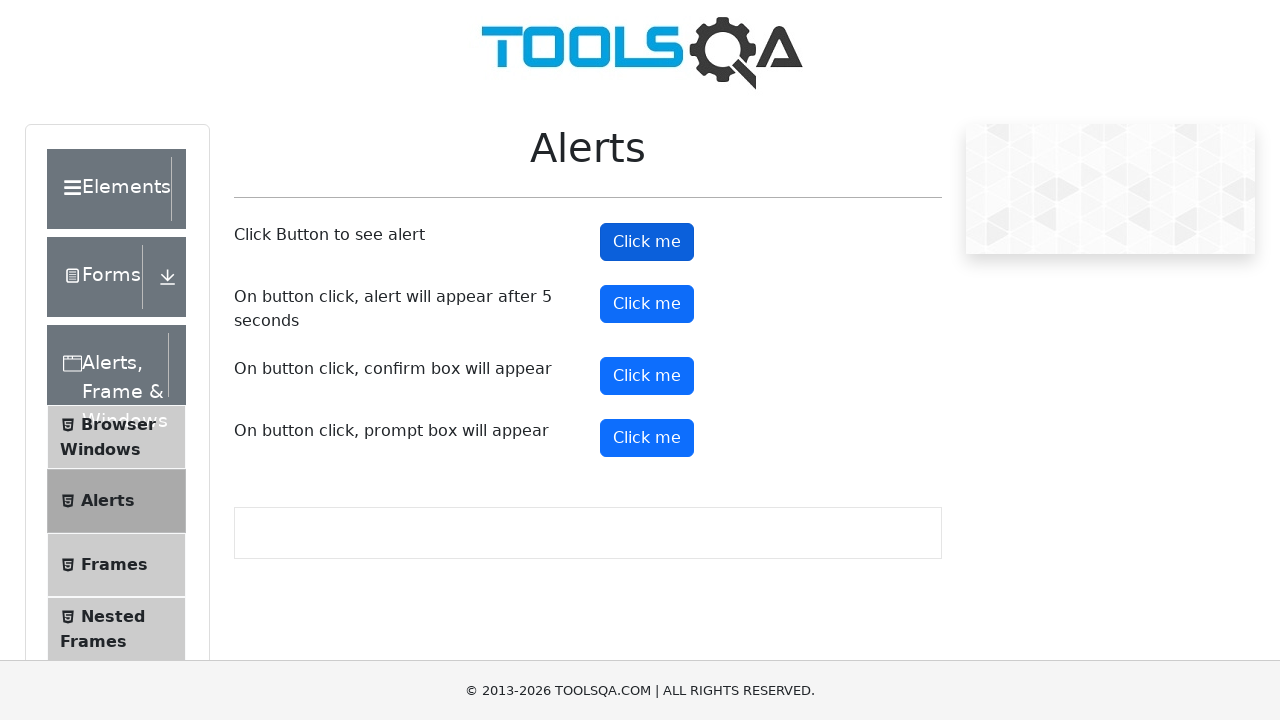

Waited 5 seconds for timed alert to appear
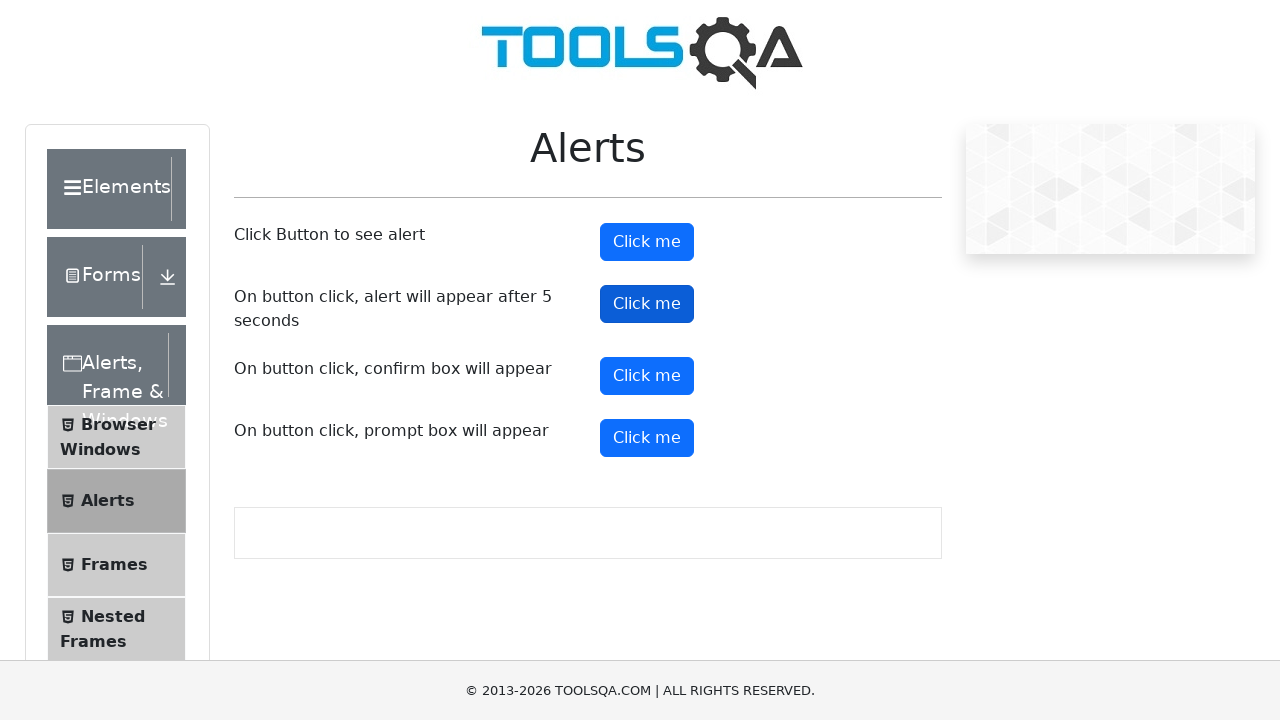

Clicked confirmation button at (647, 376) on #confirmButton
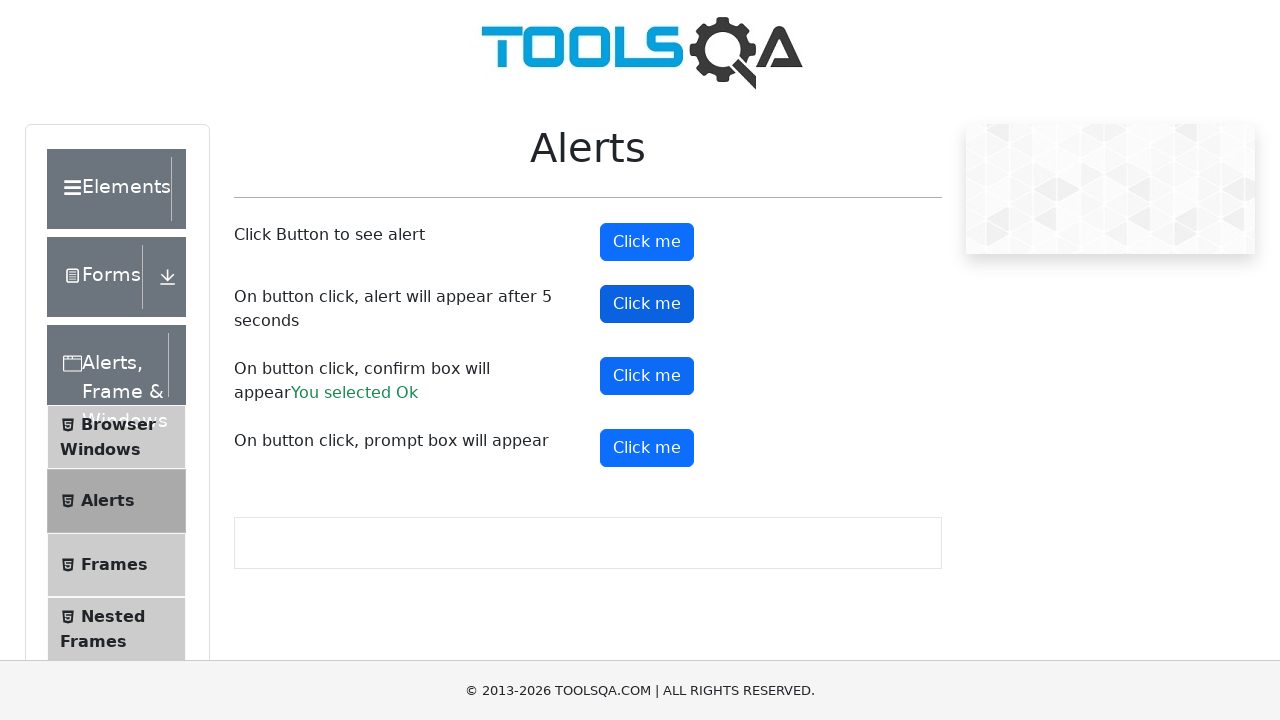

Set up dialog handler to accept prompt with text 'endo'
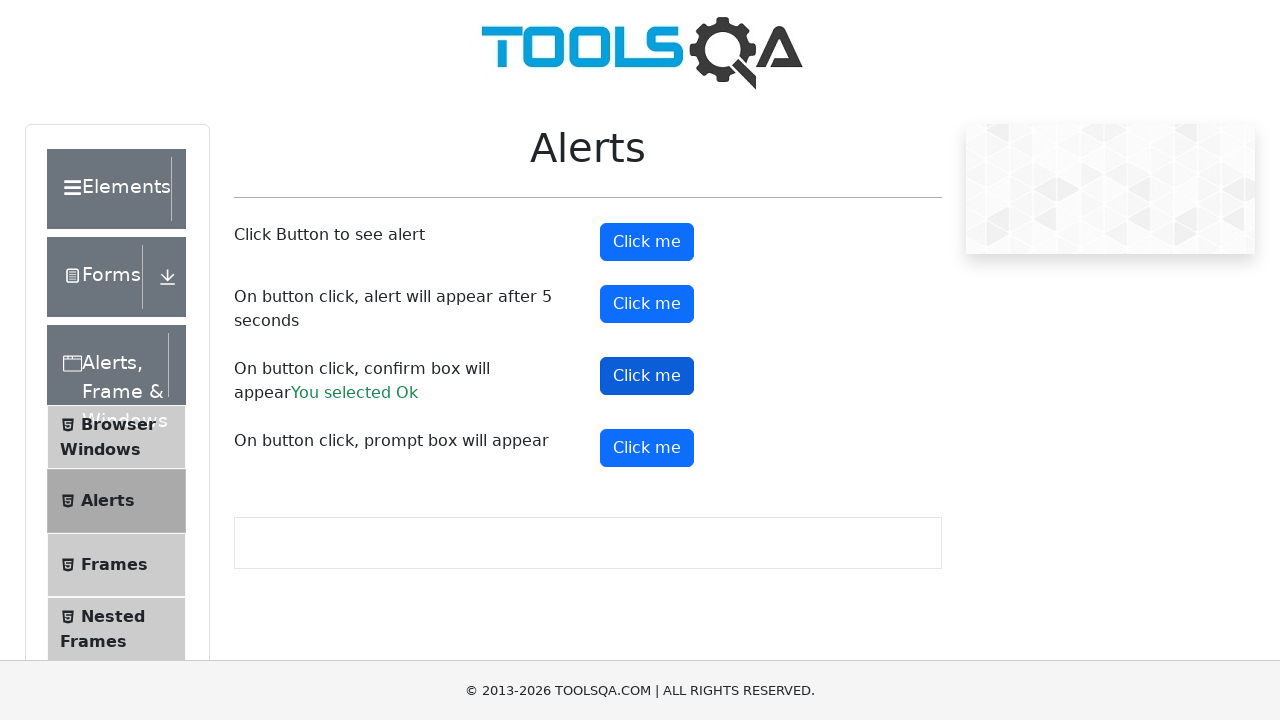

Clicked prompt button at (647, 448) on #promtButton
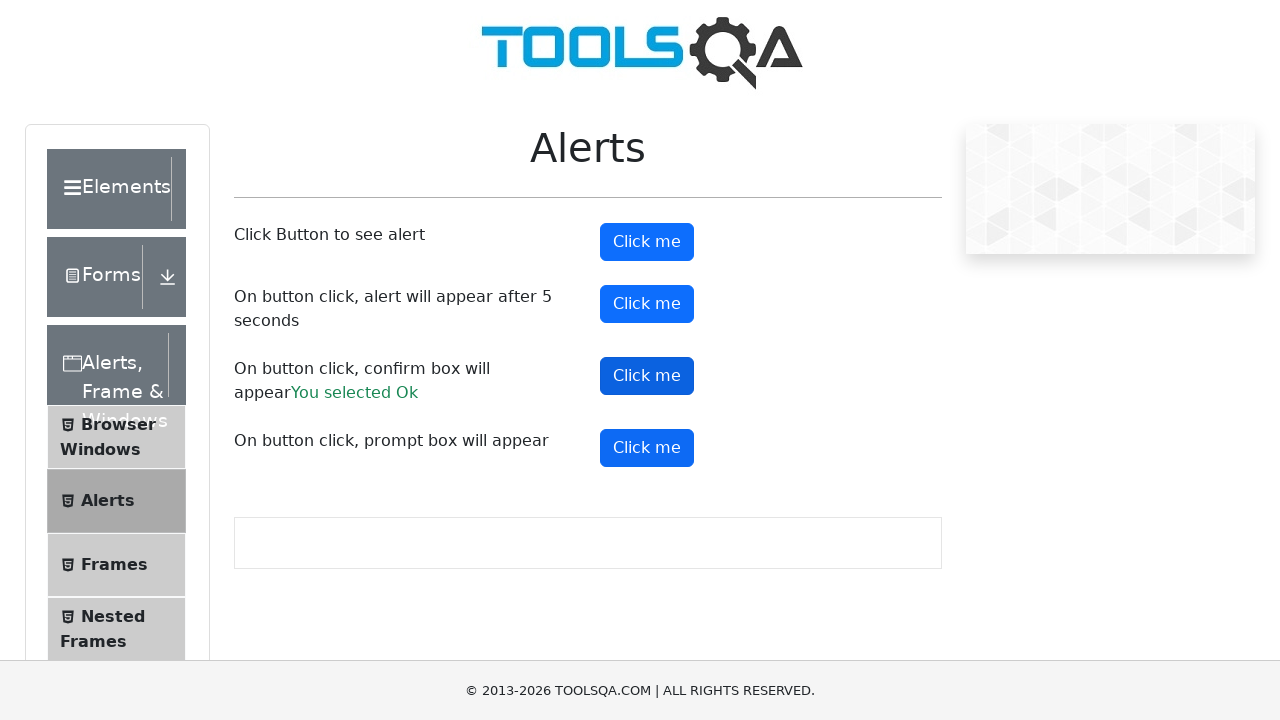

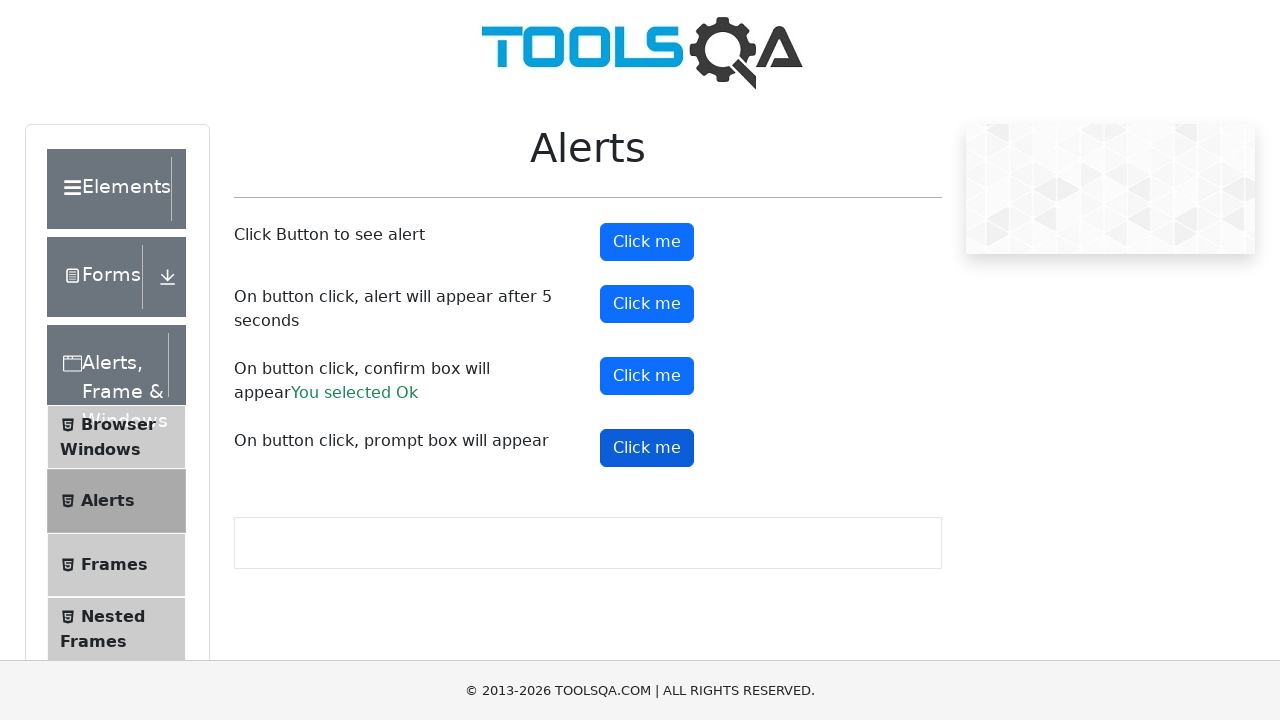